Opens the Rediff website in a browser to verify basic navigation functionality

Starting URL: https://rediff.com

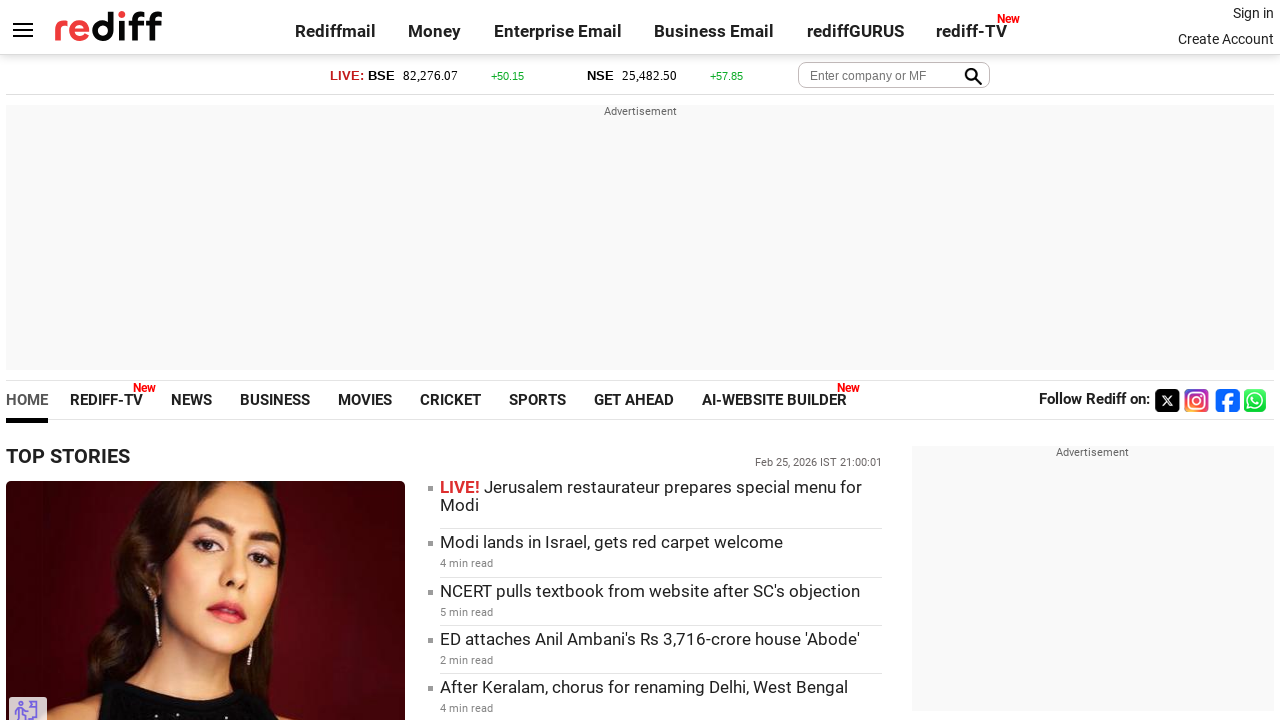

Opened Rediff website in Brave browser at https://rediff.com
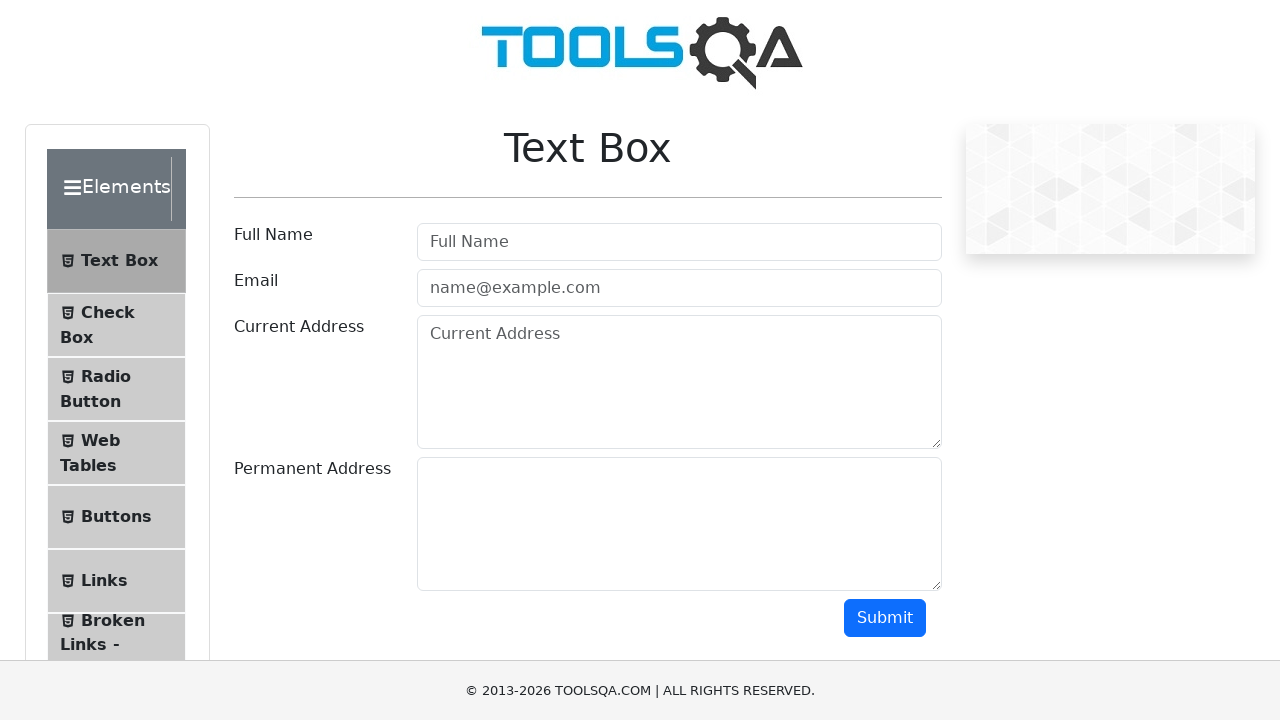

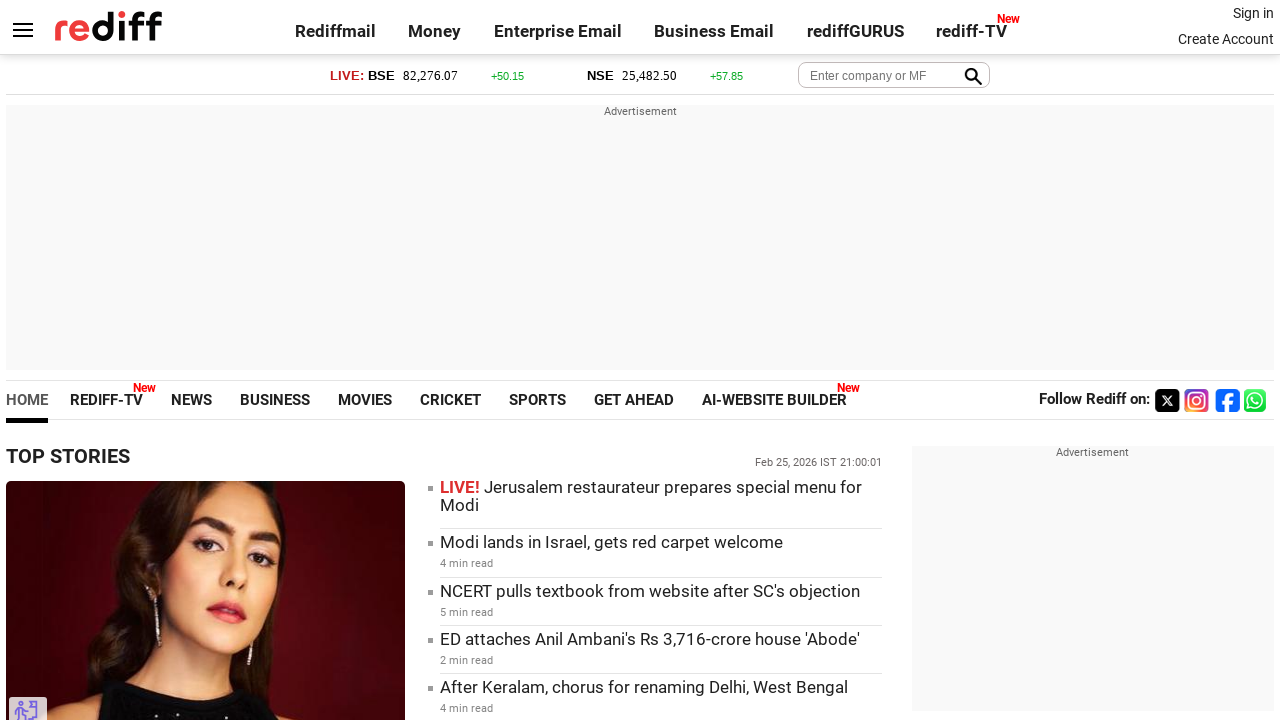